Tests window switching functionality by clicking a Help link that opens in a new window, switching between parent and child windows

Starting URL: https://accounts.google.com/signup

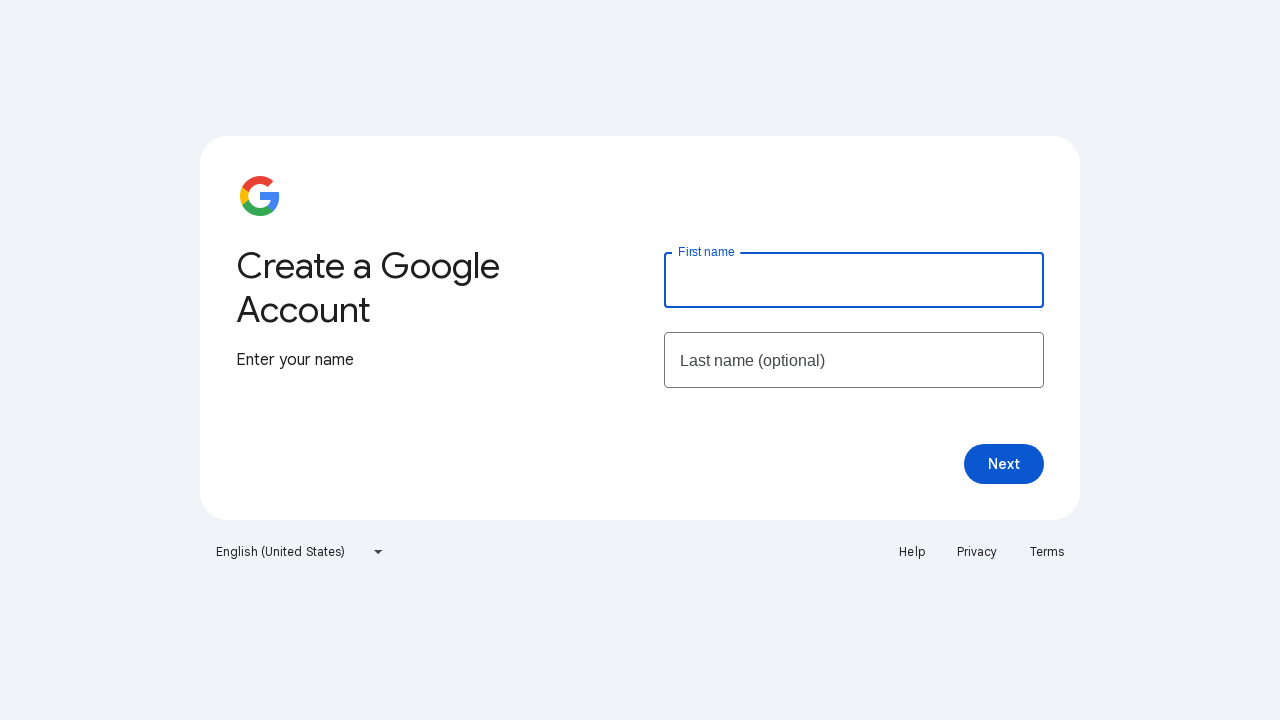

Clicked Help link which opened a new window at (912, 552) on xpath=//a[text()='Help']
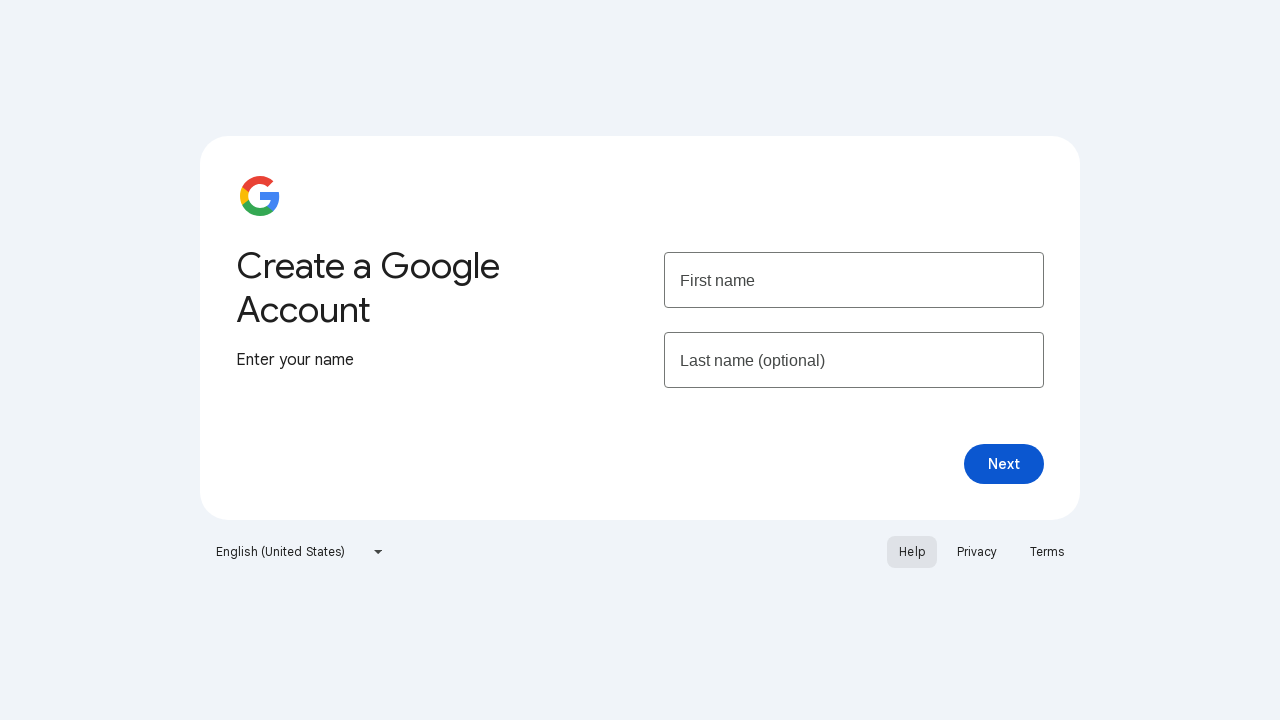

Retrieved title of new child window: 'Google Account Help'
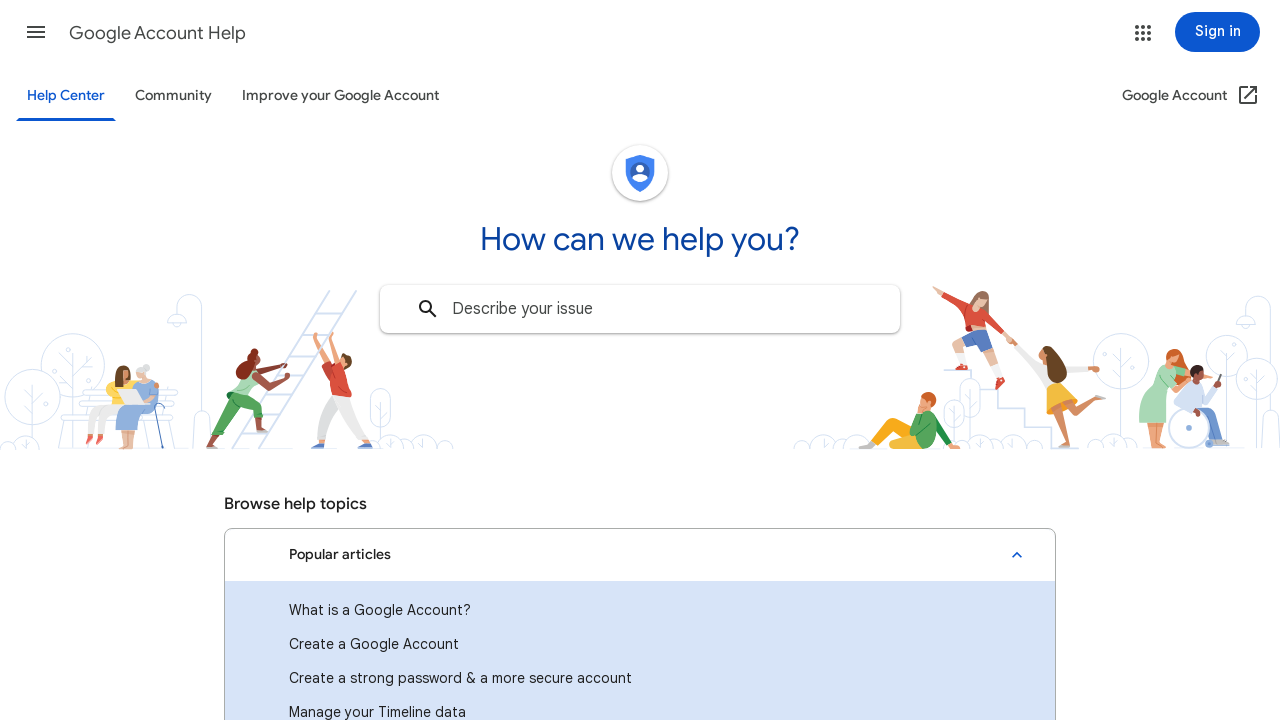

Retrieved title of original parent window: 'Create your Google Account'
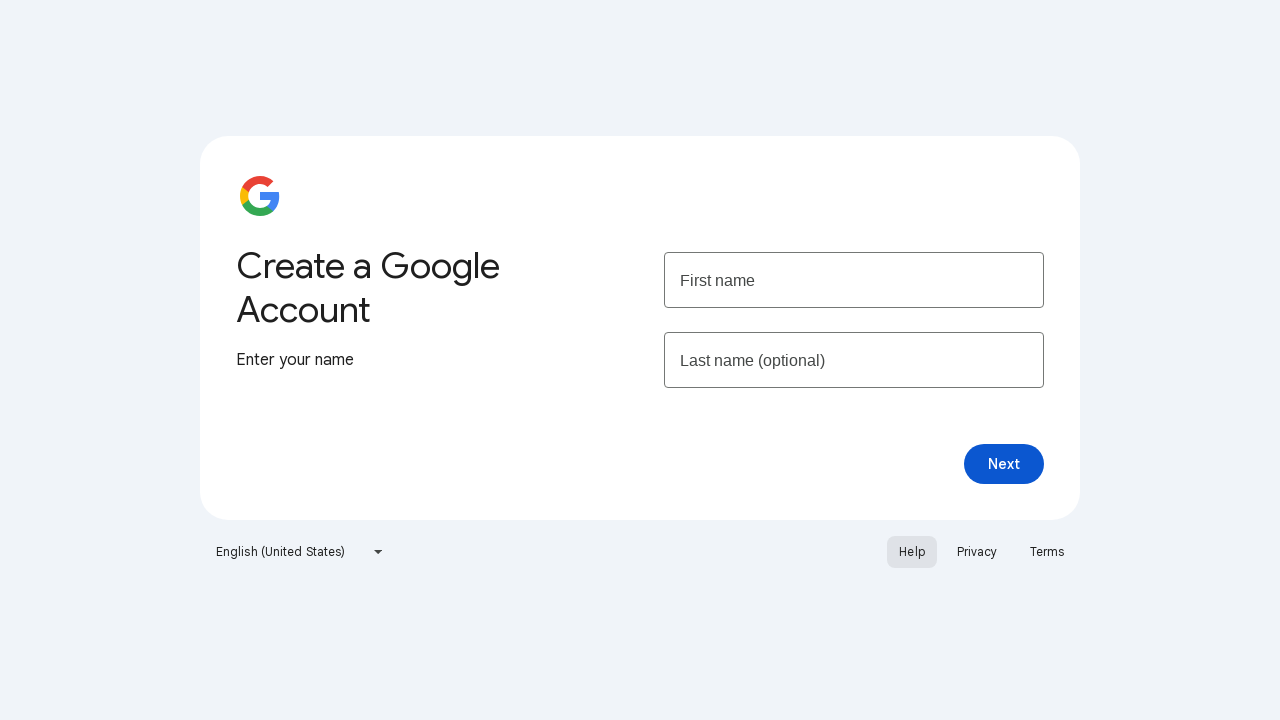

Switched focus back to parent window
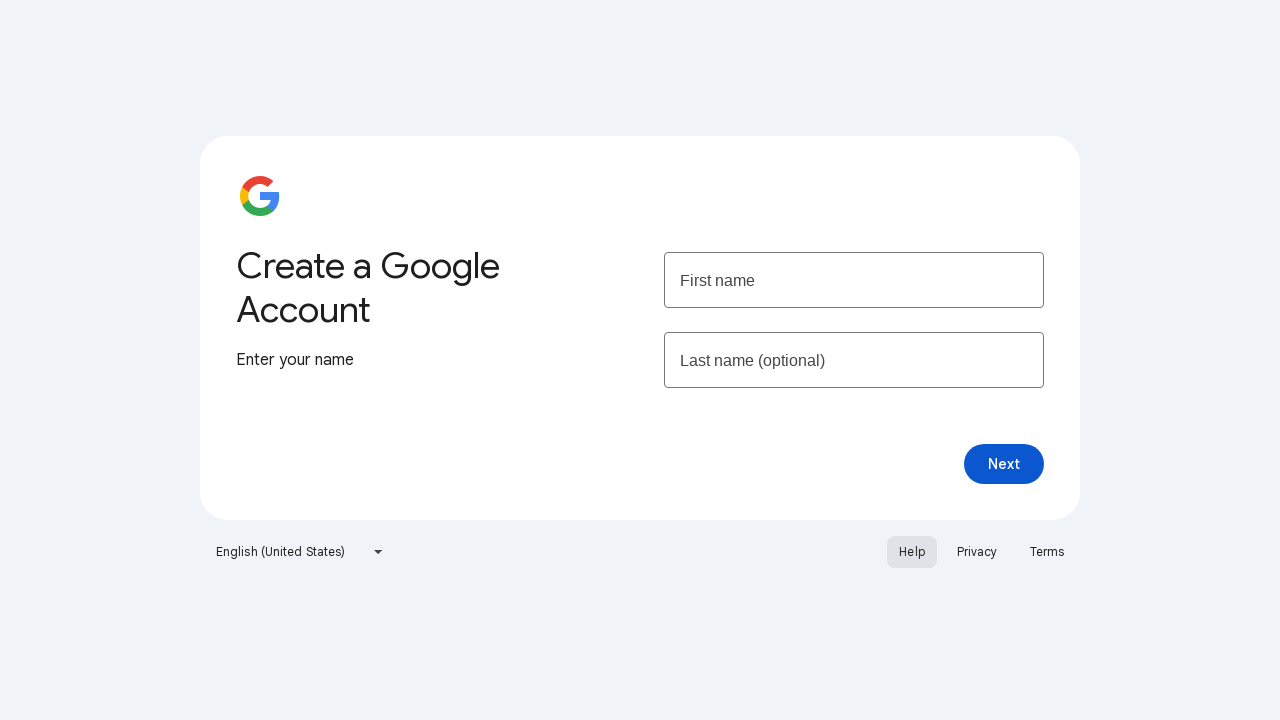

Verified parent window title after switch: 'Create your Google Account'
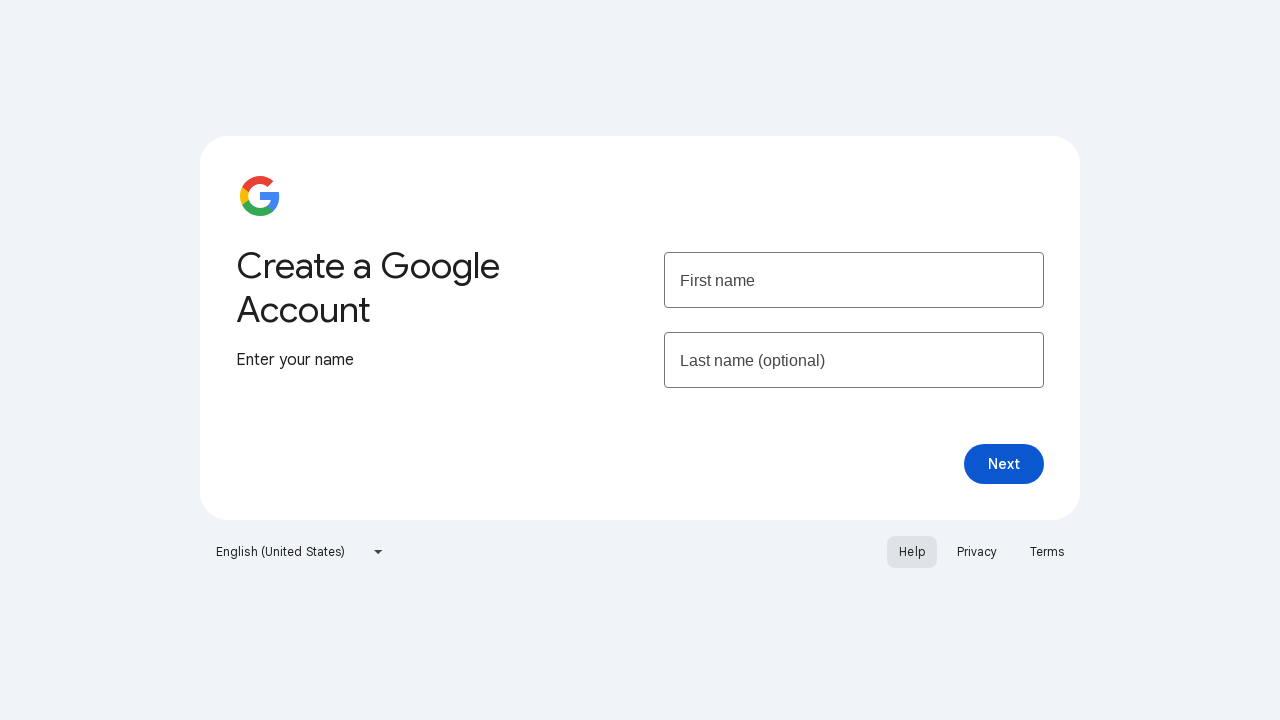

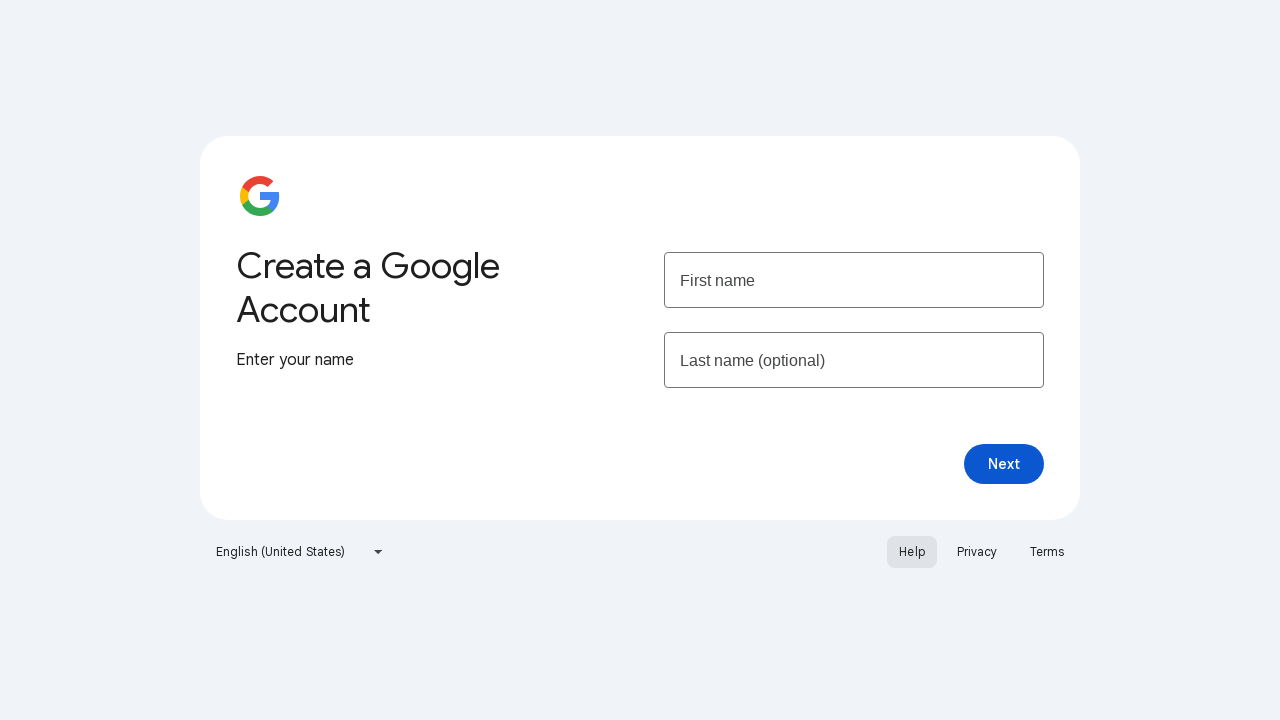